Tests the GitHub users search website by searching for a username and verifying the search results are displayed with user information.

Starting URL: https://gh-users-search.netlify.app/

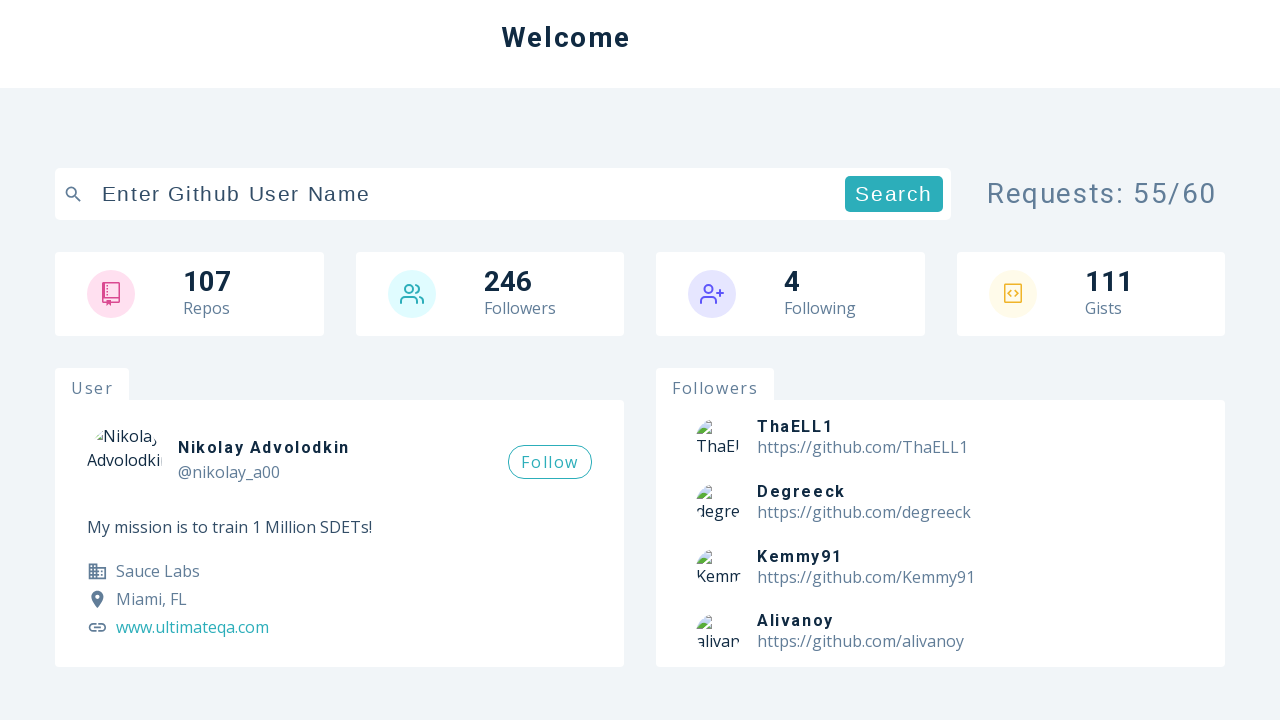

Filled search bar with username 'octocat' on input[data-testid='search-bar']
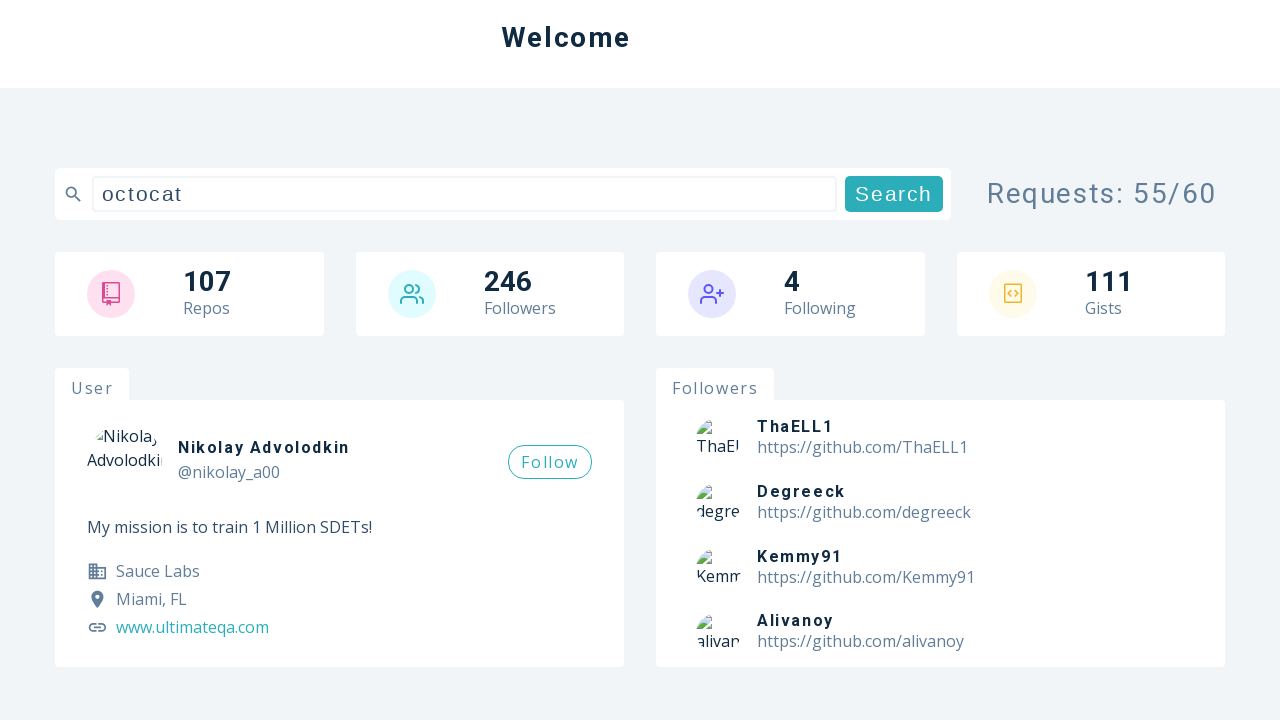

Clicked search button to search for user at (894, 194) on button:has-text('search')
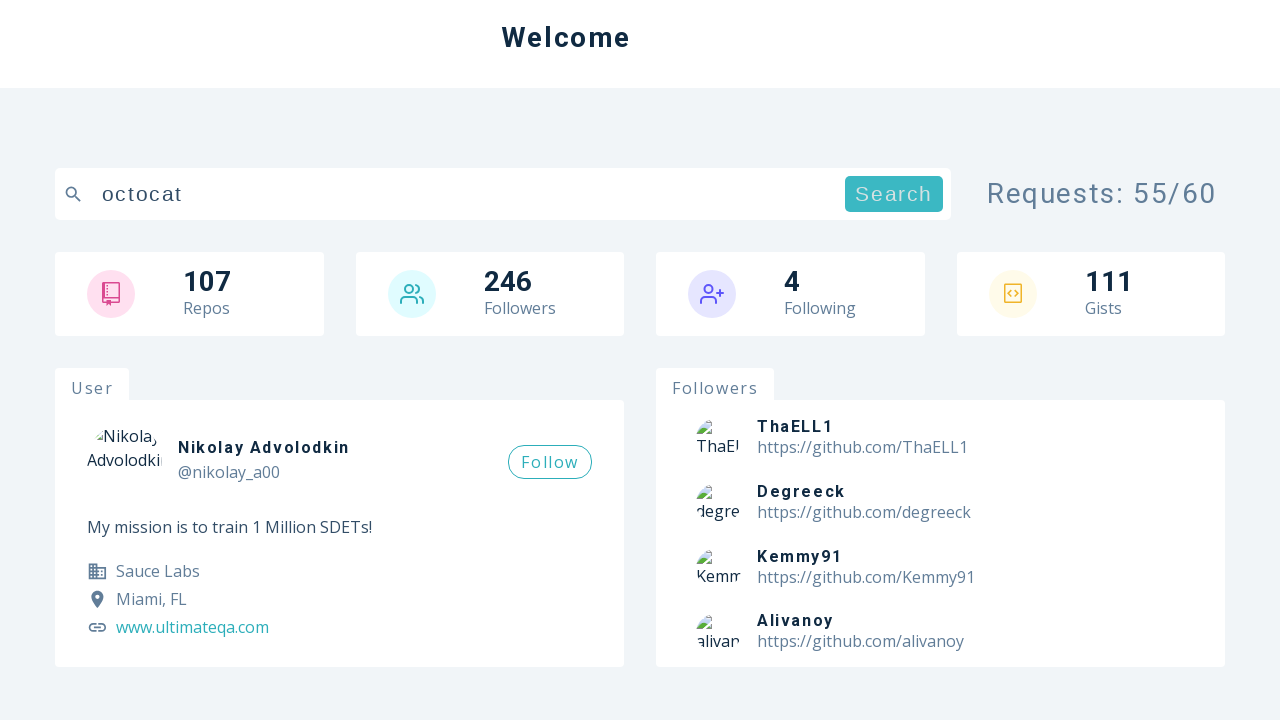

User profile loaded with username 'octocat' visible
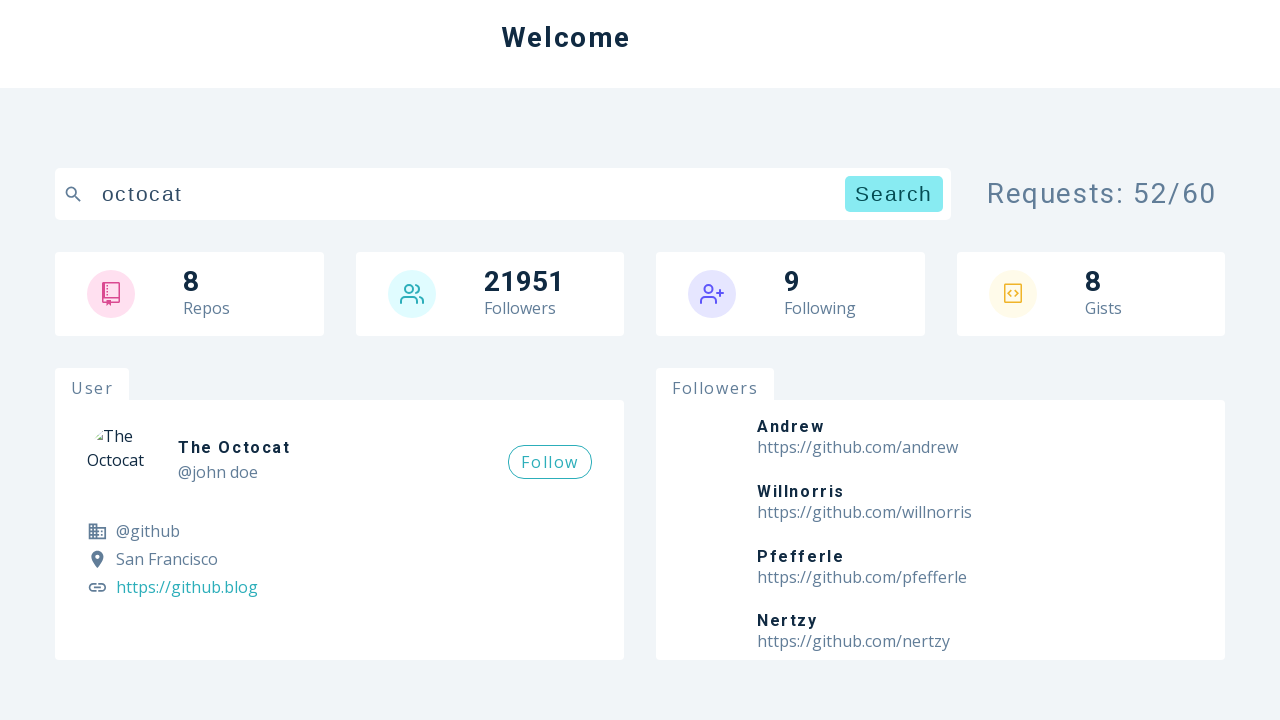

Verified repos section is displayed
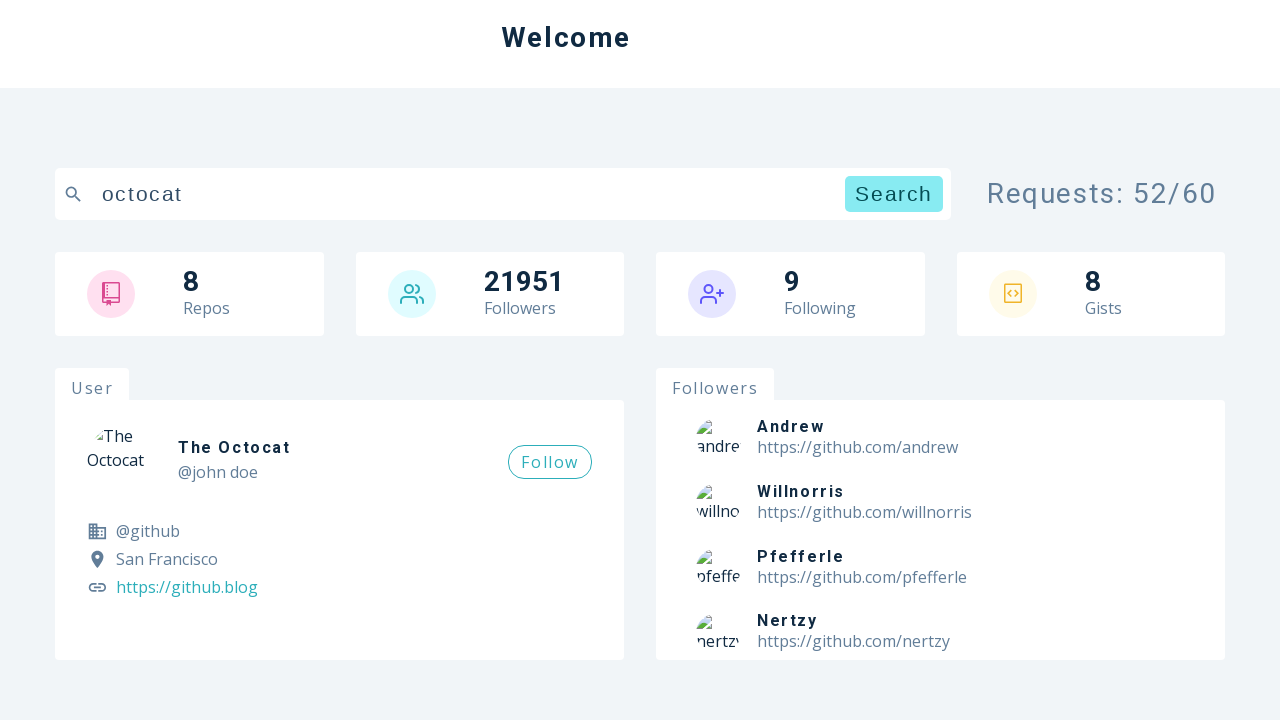

Verified followers section is displayed
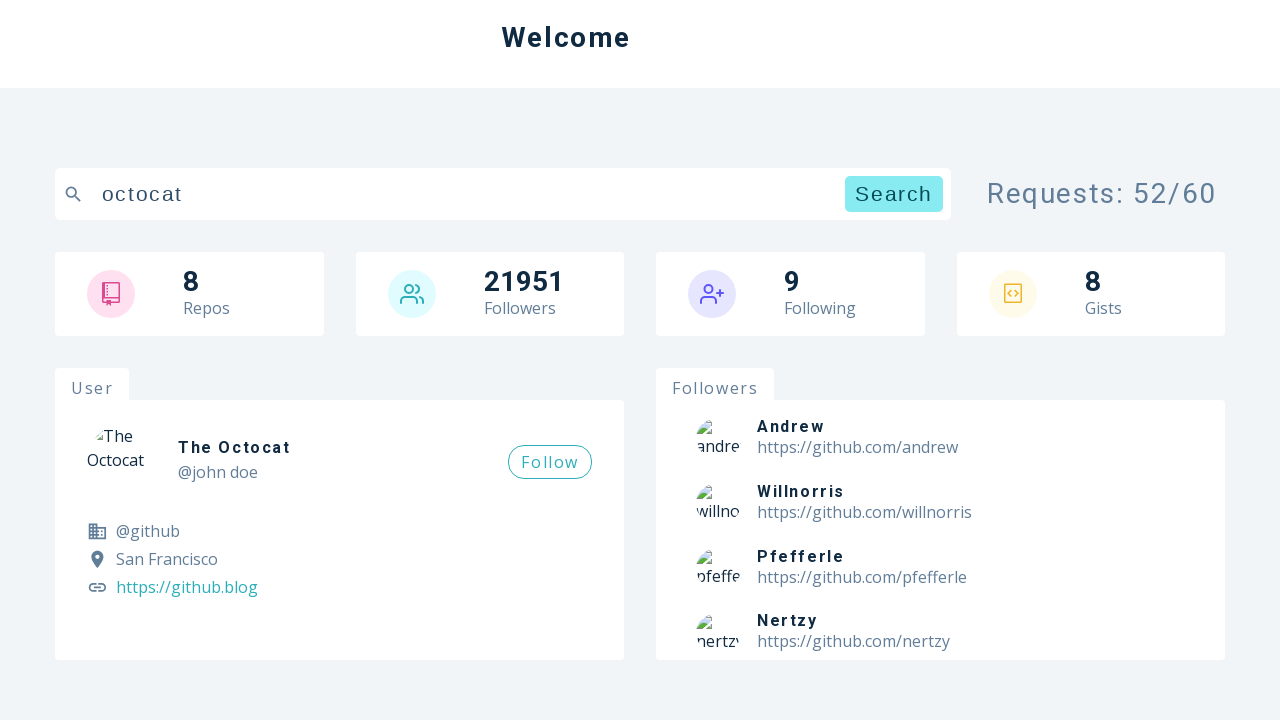

Verified following section is displayed
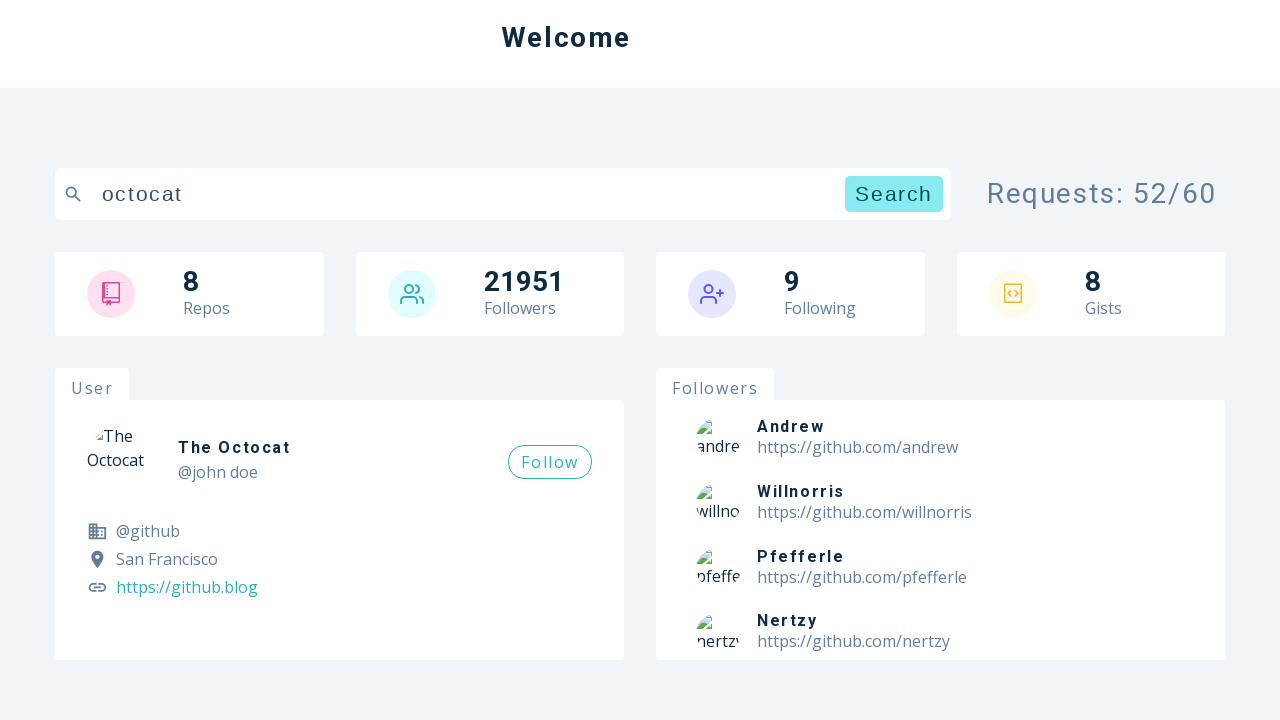

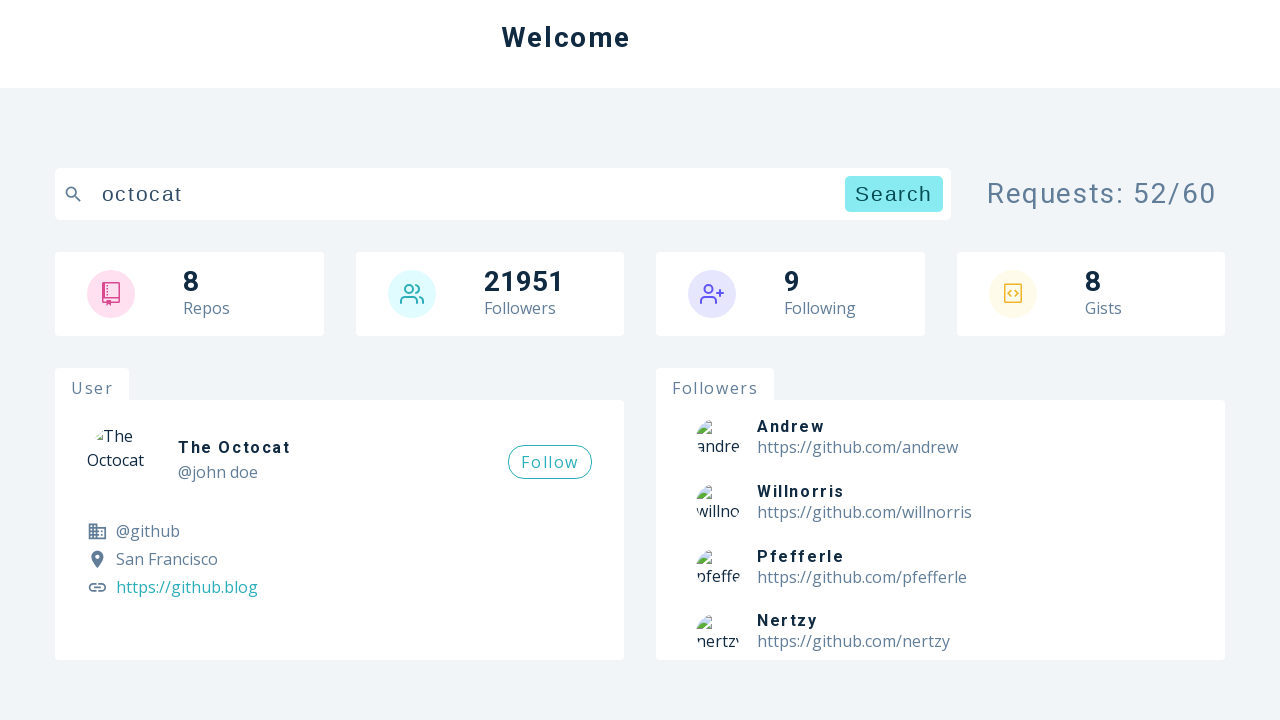